Tests checkbox and radio button selection functionality

Starting URL: https://bonigarcia.dev/selenium-webdriver-java/web-form.html

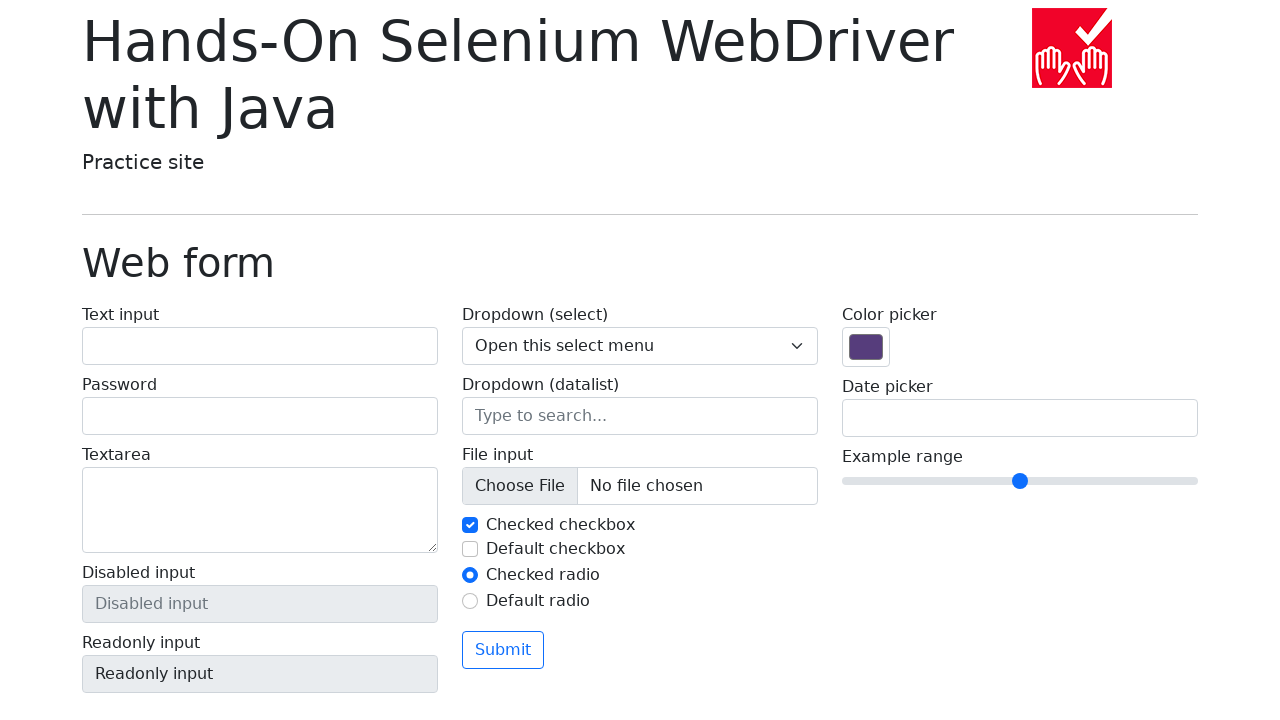

Clicked checkbox #my-check-2 at (470, 549) on #my-check-2
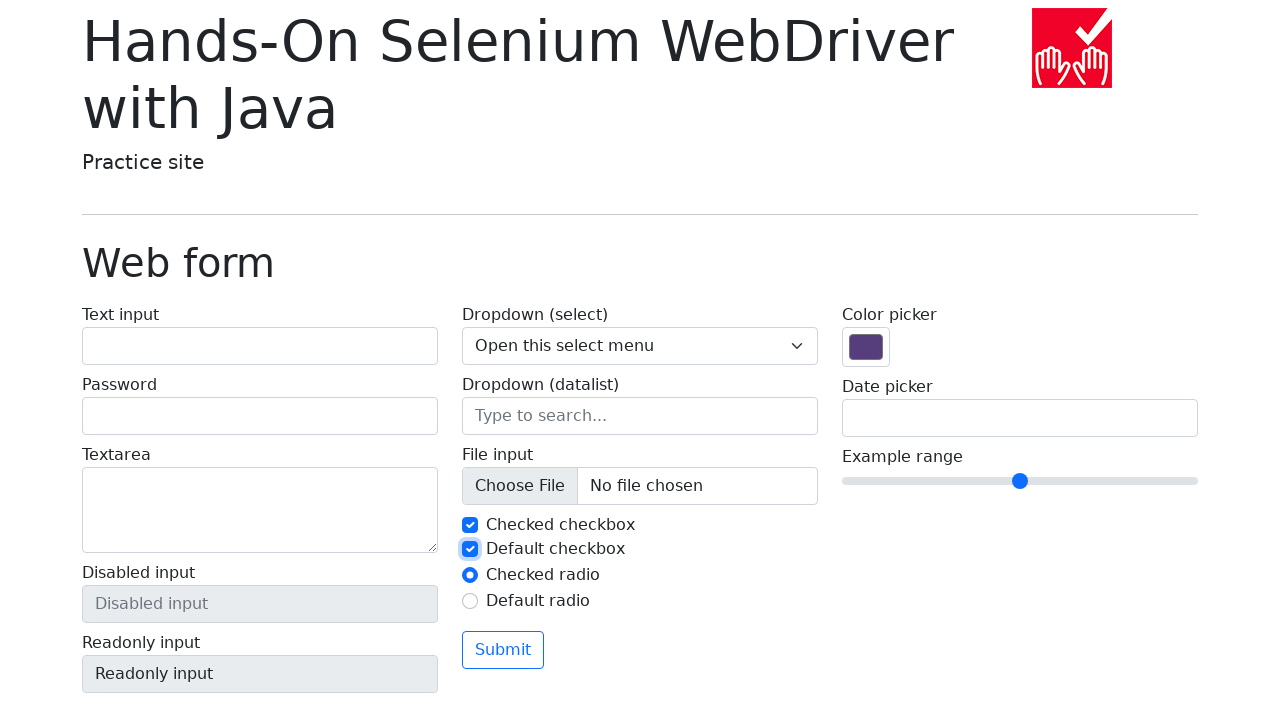

Clicked radio button #my-radio-2 at (470, 601) on #my-radio-2
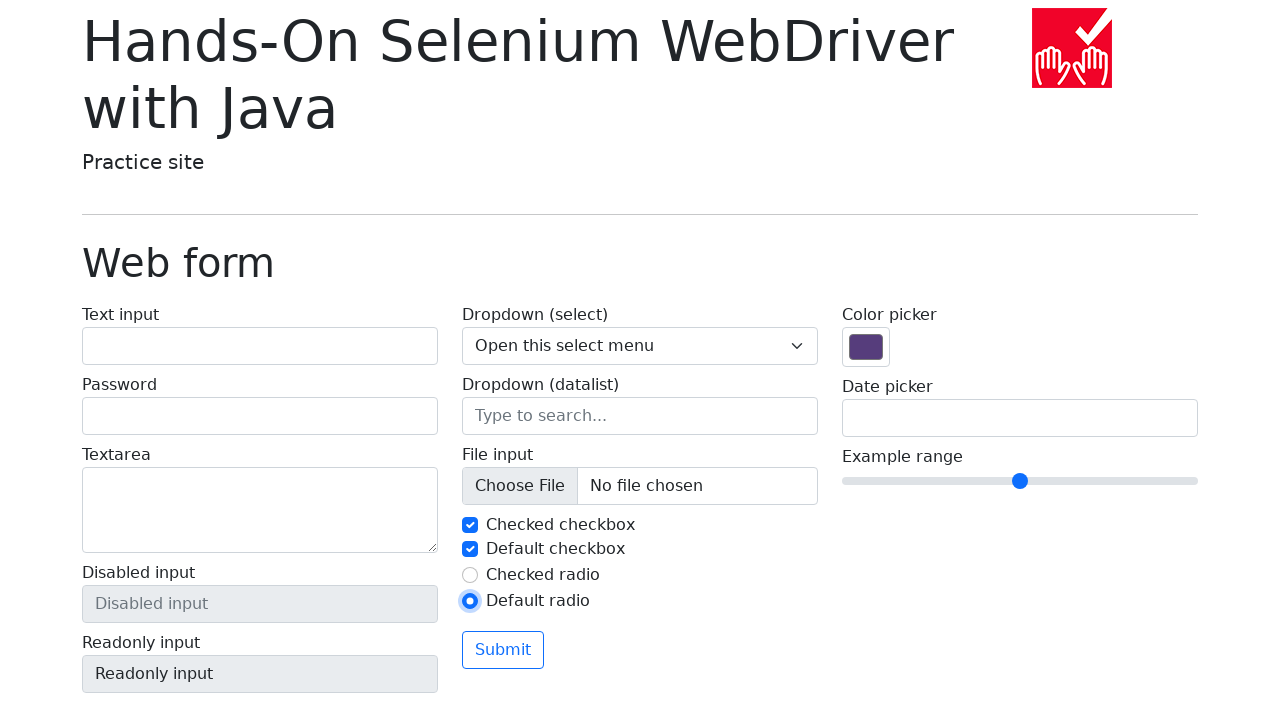

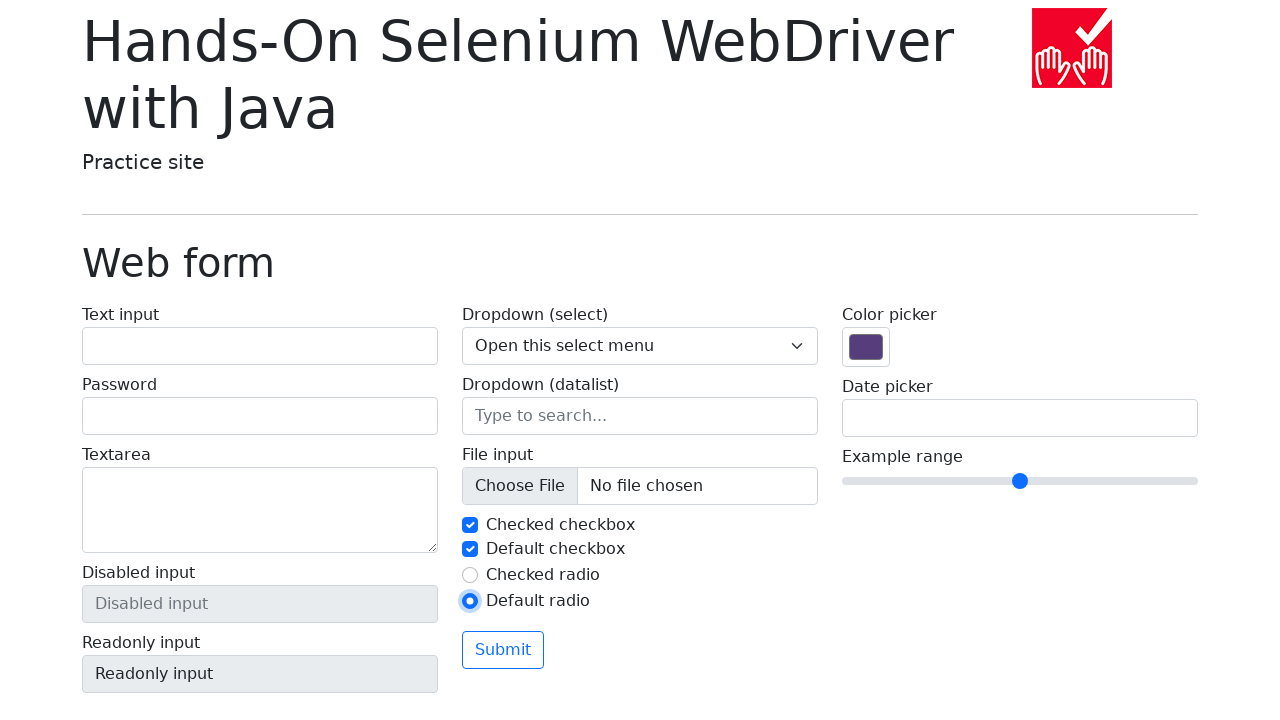